Tests a practice form submission by filling in personal details (name, email, password), selecting gender from dropdown, choosing a radio button option, entering birthday, and submitting the form.

Starting URL: https://rahulshettyacademy.com/angularpractice/

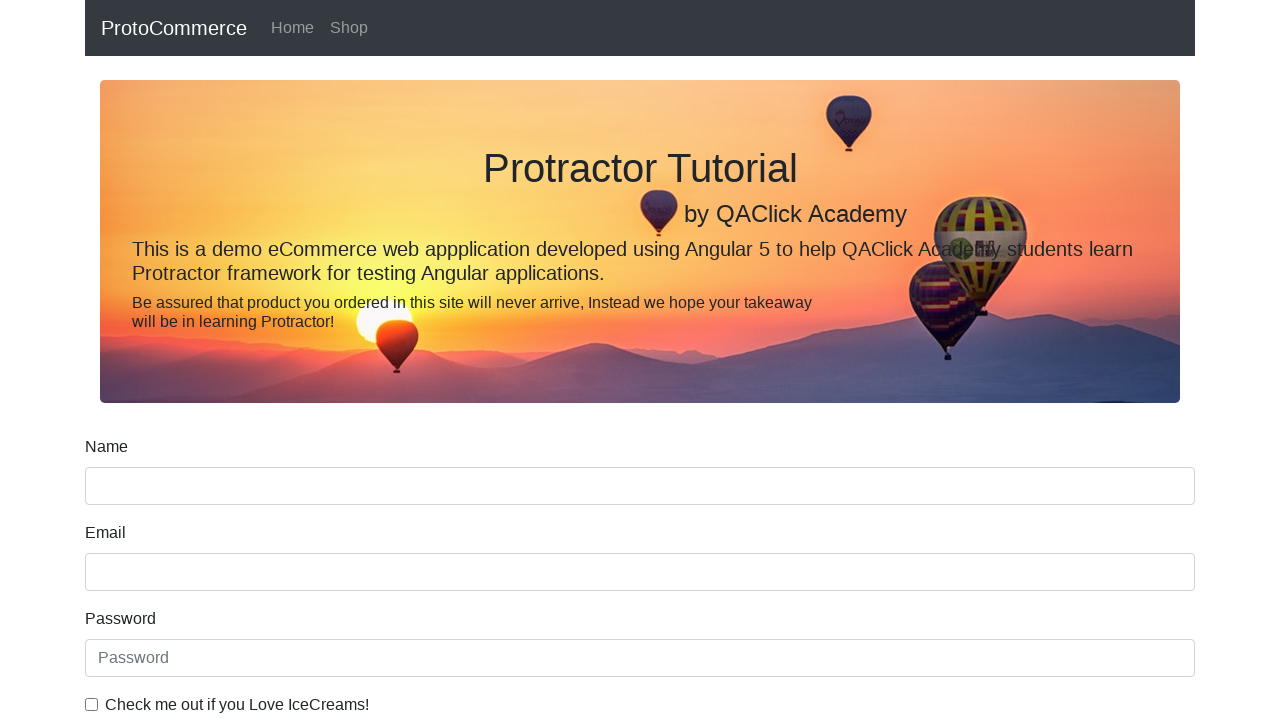

Filled name field with 'rahul' on input[name='name']
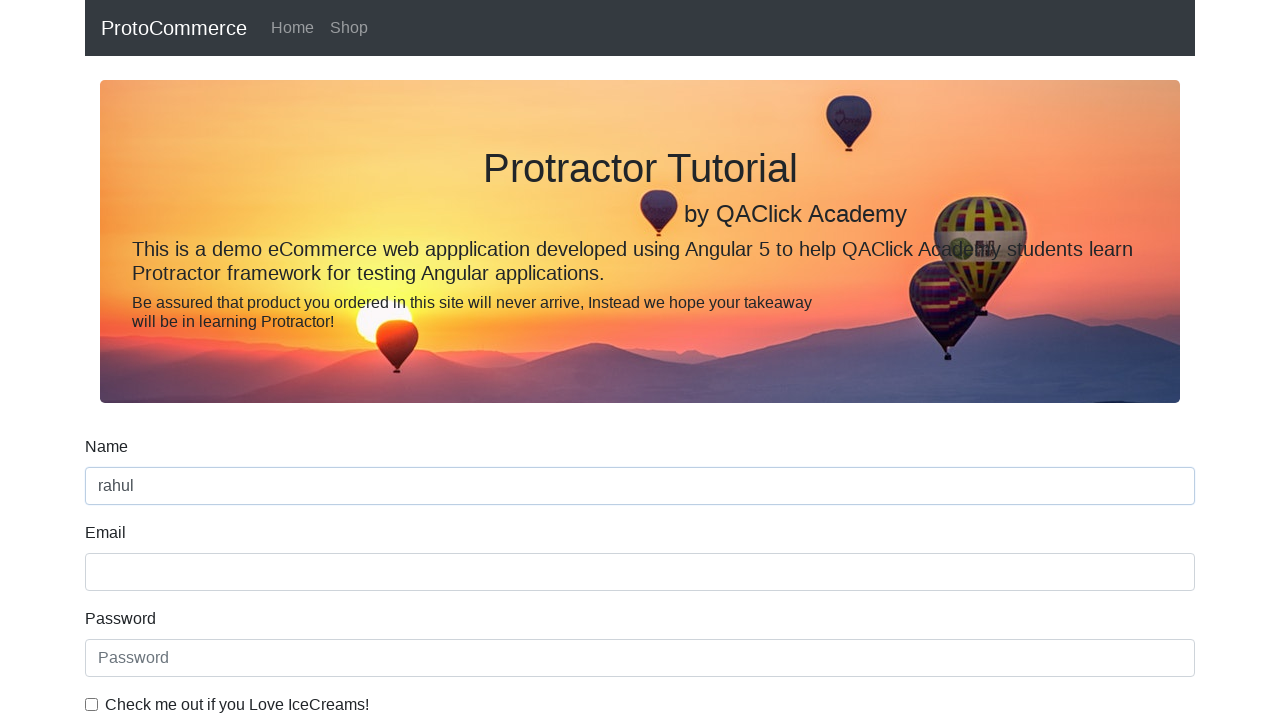

Filled email field with 'hello@abc.com' on input[name='email']
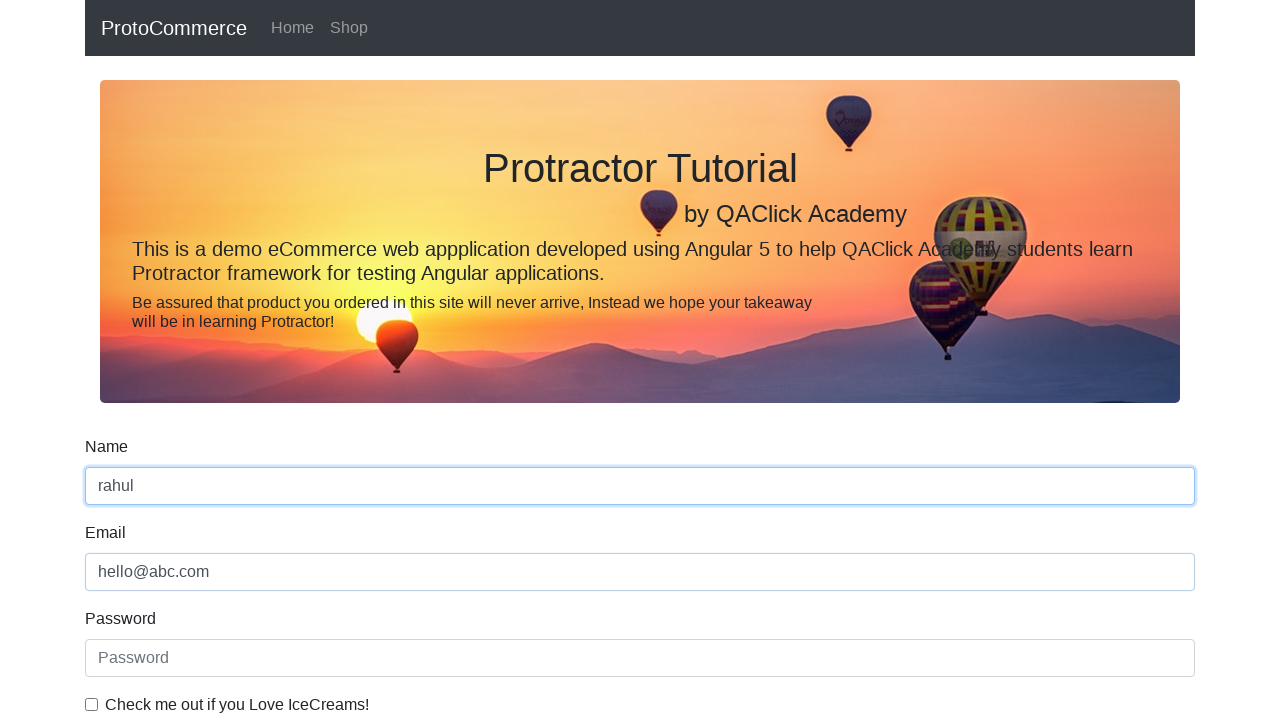

Filled password field with '123456' on #exampleInputPassword1
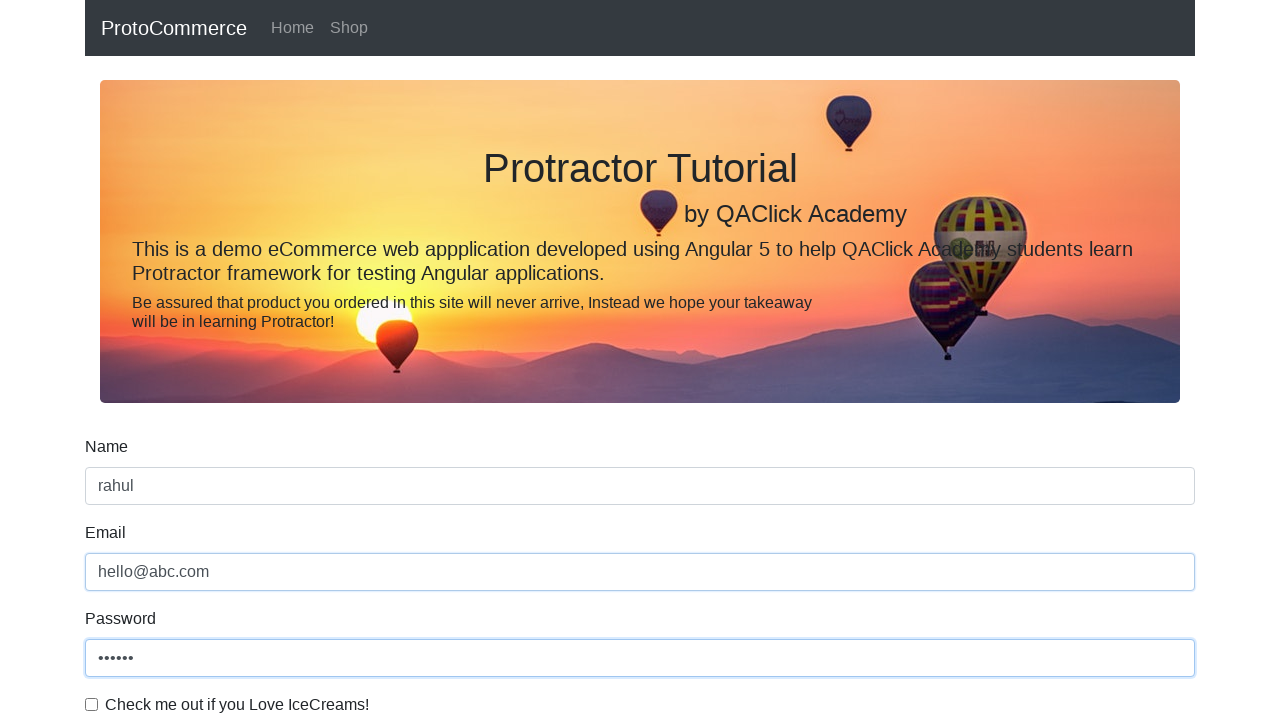

Checked the checkbox for agreement at (92, 704) on #exampleCheck1
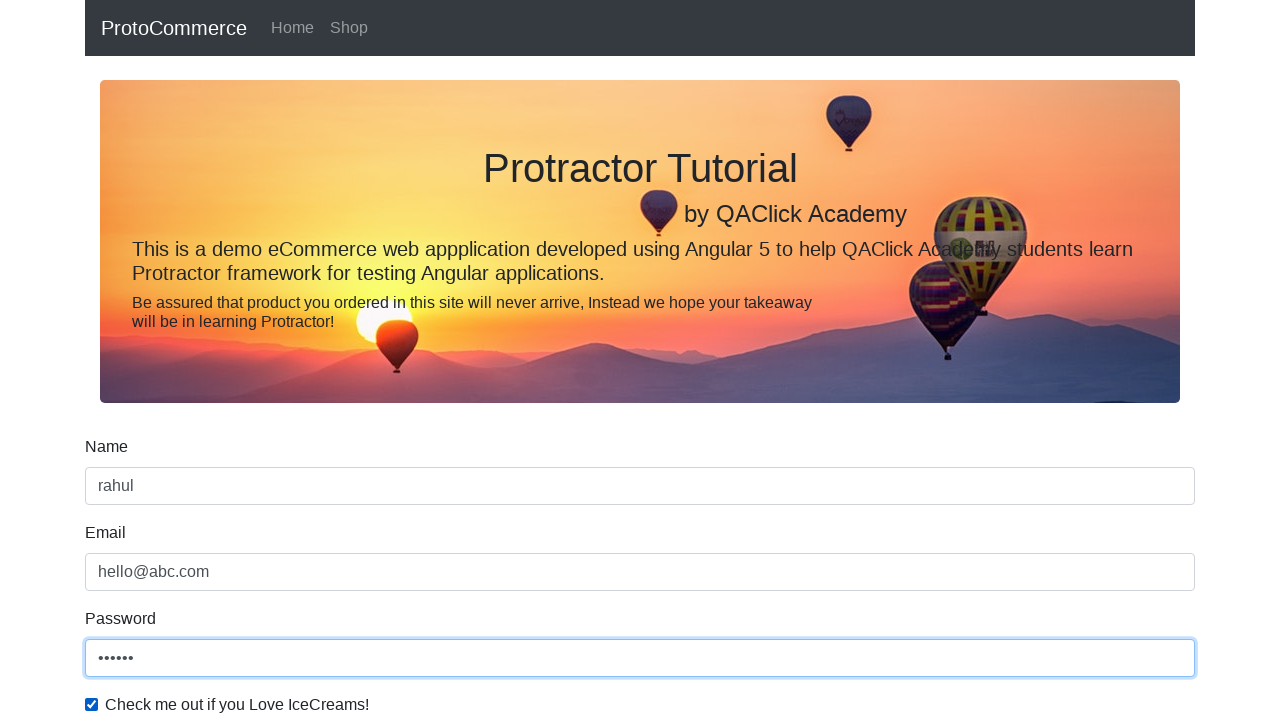

Selected 'Female' from gender dropdown on #exampleFormControlSelect1
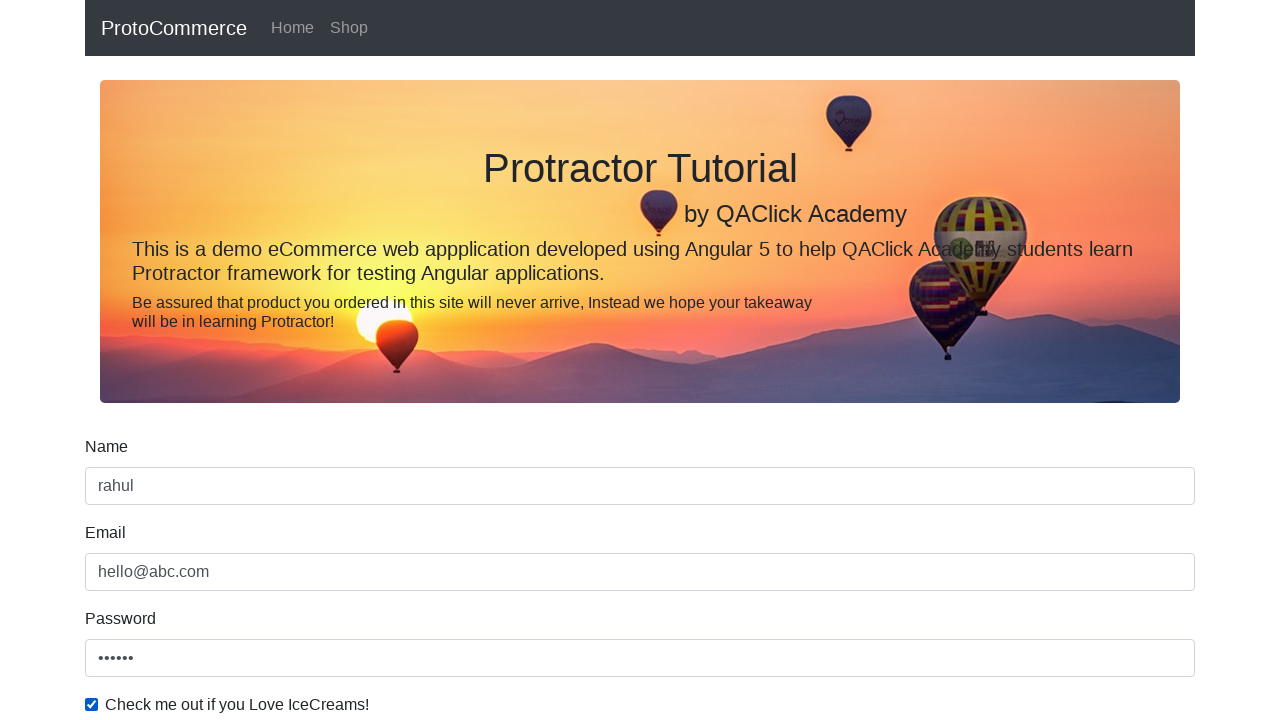

Selected 'Student' radio button option at (238, 360) on #inlineRadio1
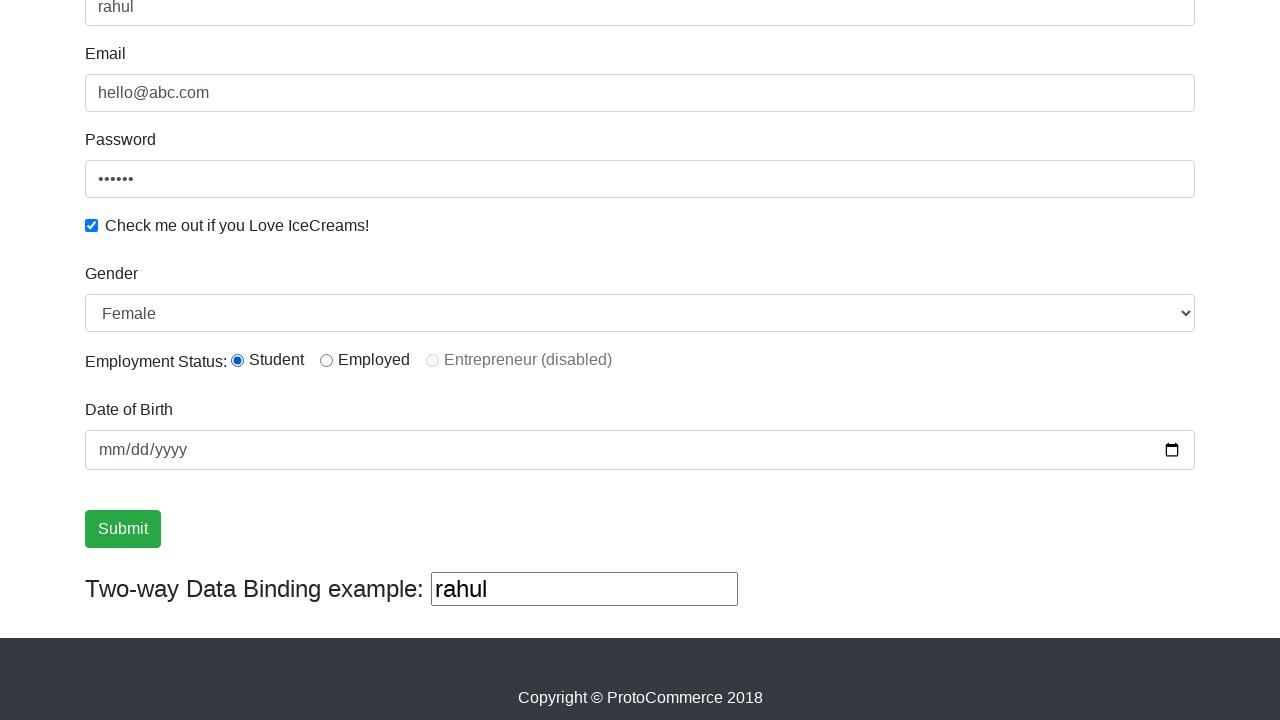

Filled birthday field with '1992-02-02' on input[name='bday']
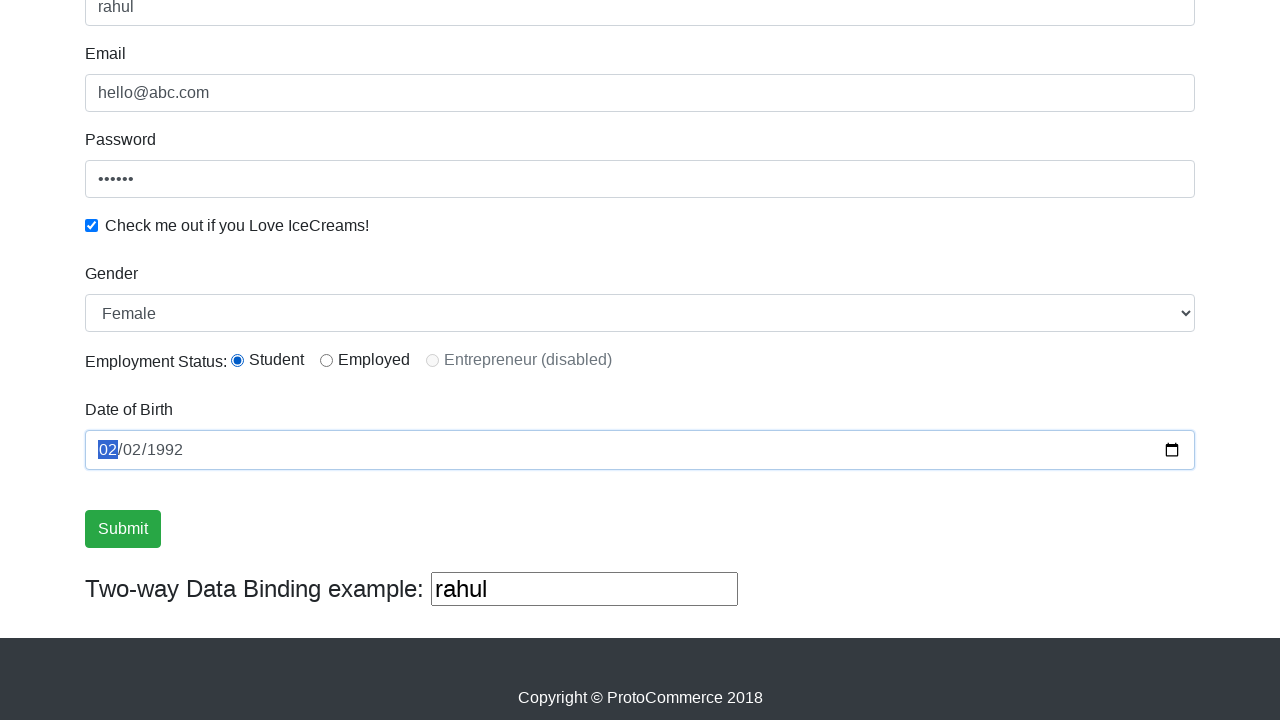

Clicked submit button to submit the form at (123, 529) on .btn-success
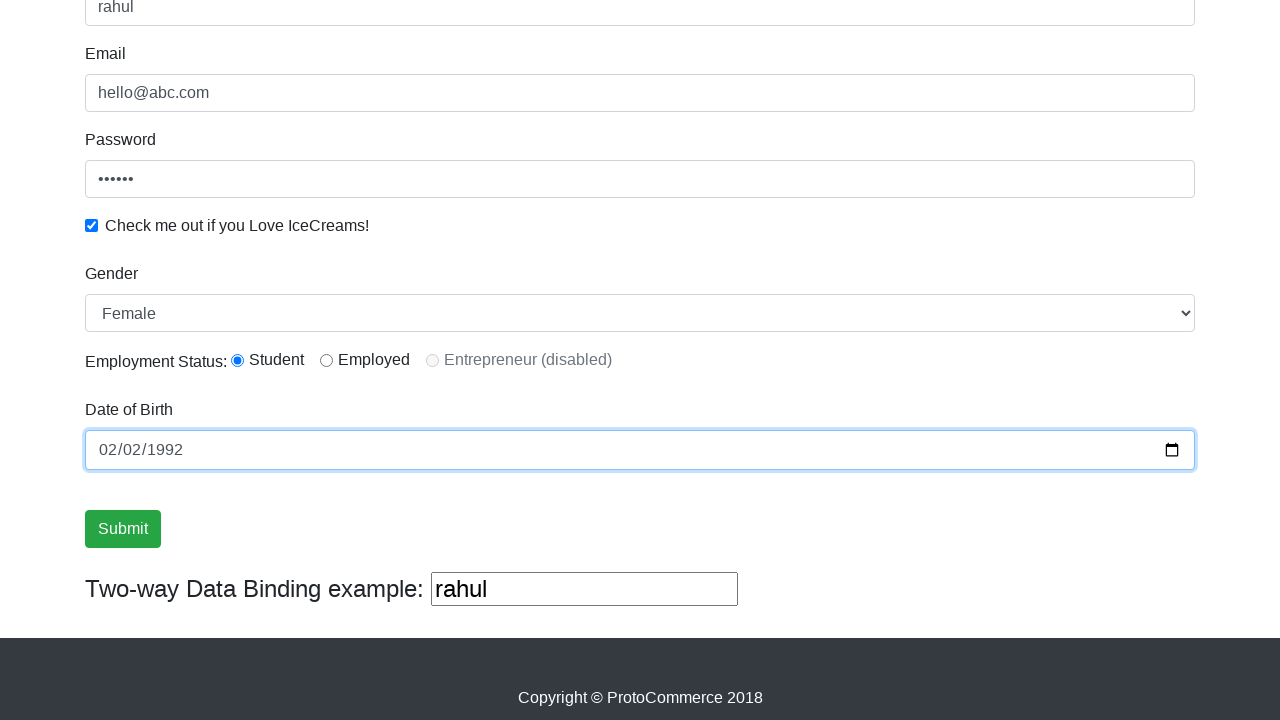

Form submission successful, success message appeared
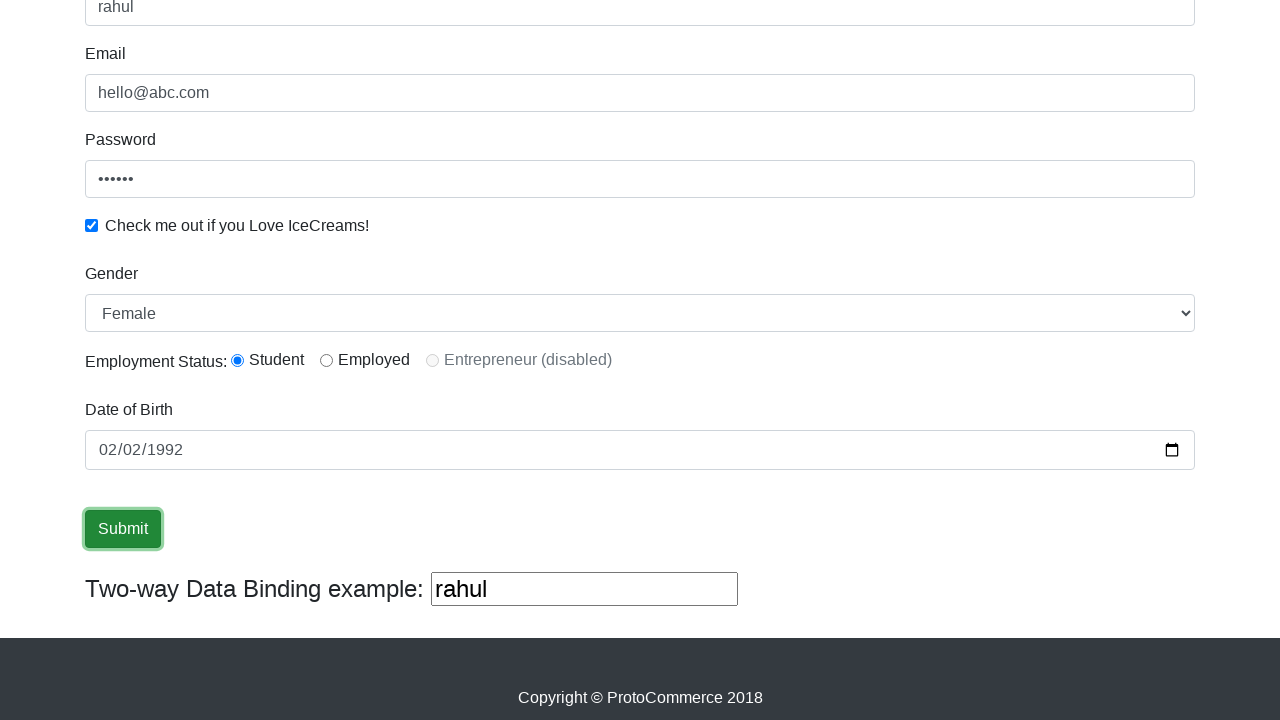

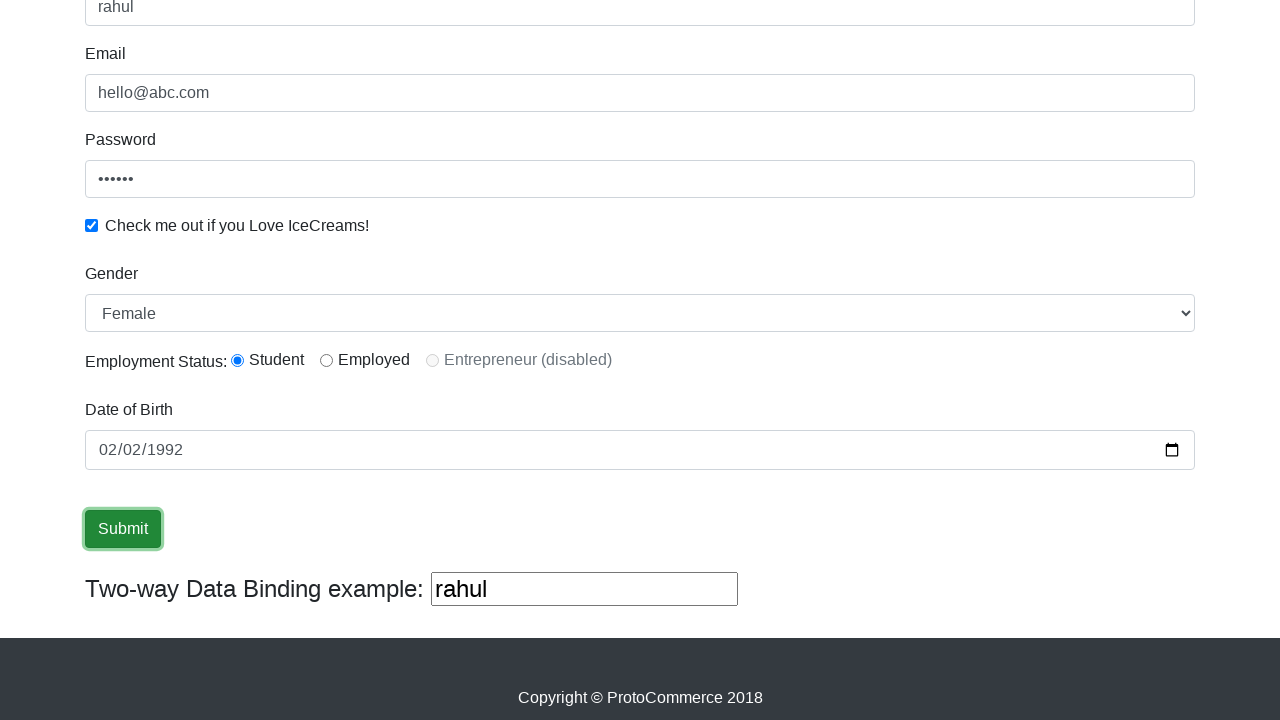